Navigates to the glasses.com eyeglasses catalog page and waits for the product catalog to load, verifying that product tiles are displayed.

Starting URL: https://www.glasses.com/gl-us/eyeglasses

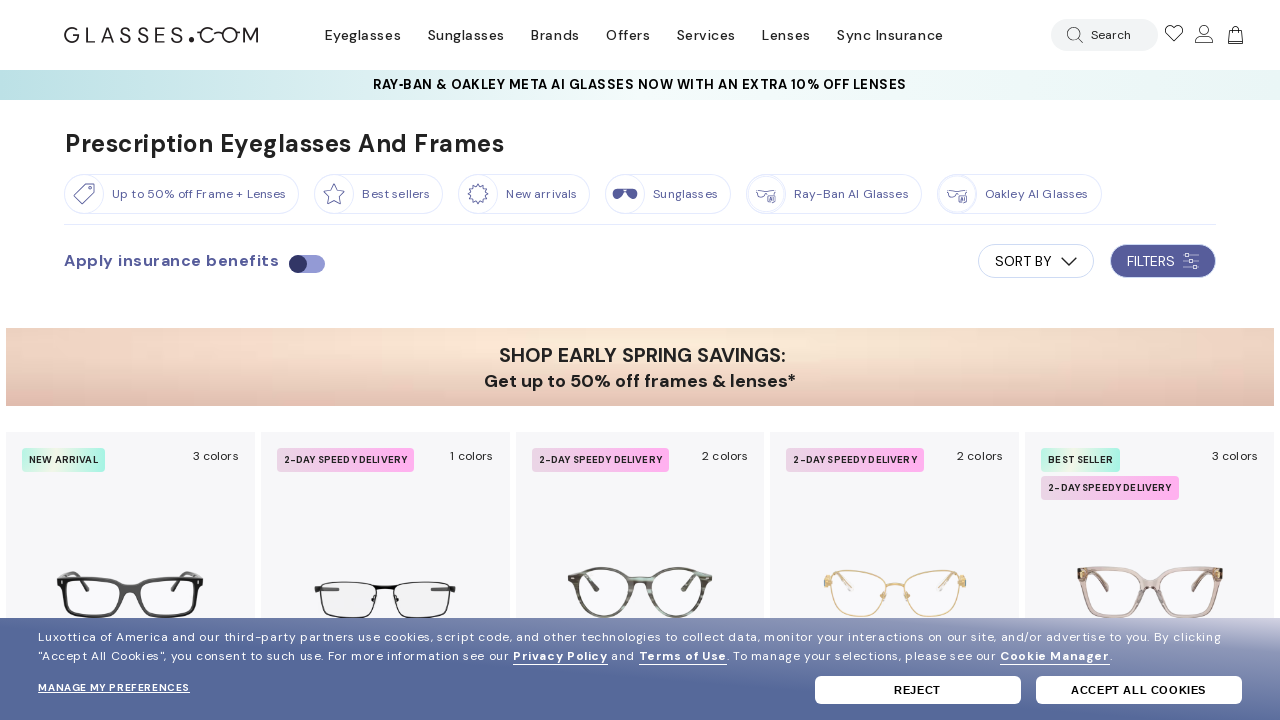

Navigated to glasses.com eyeglasses catalog page
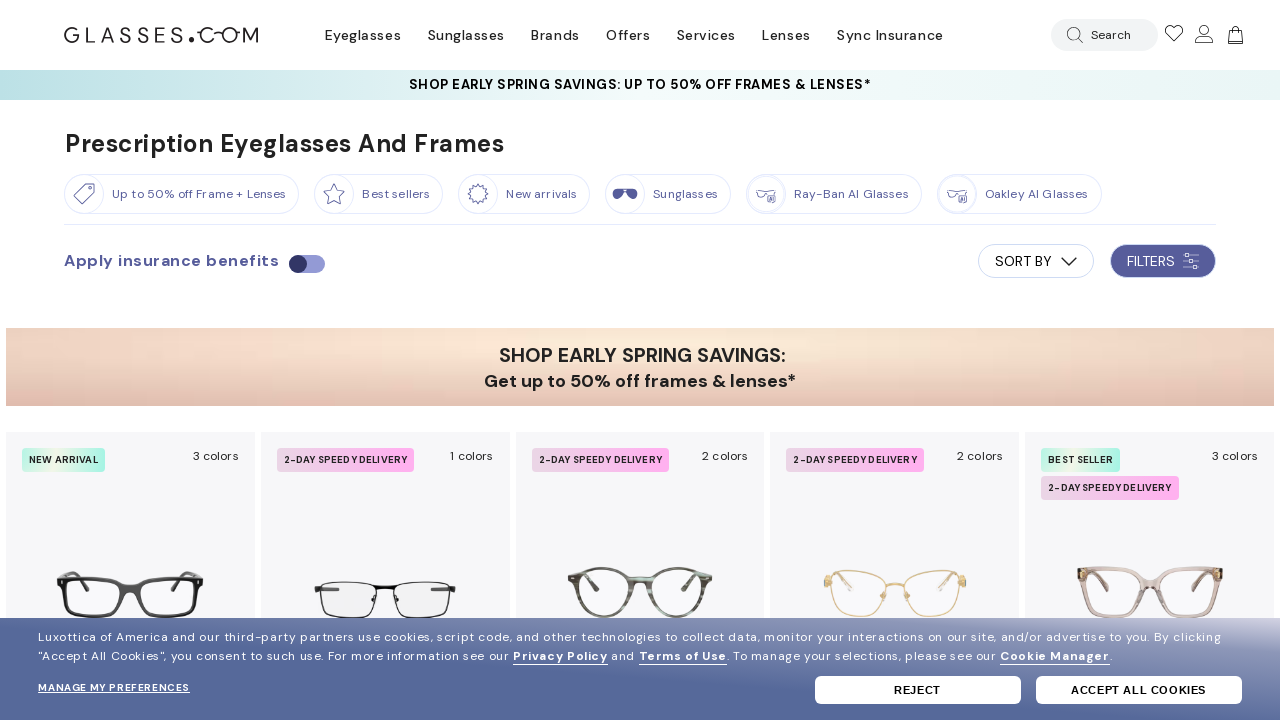

Catalog page container loaded
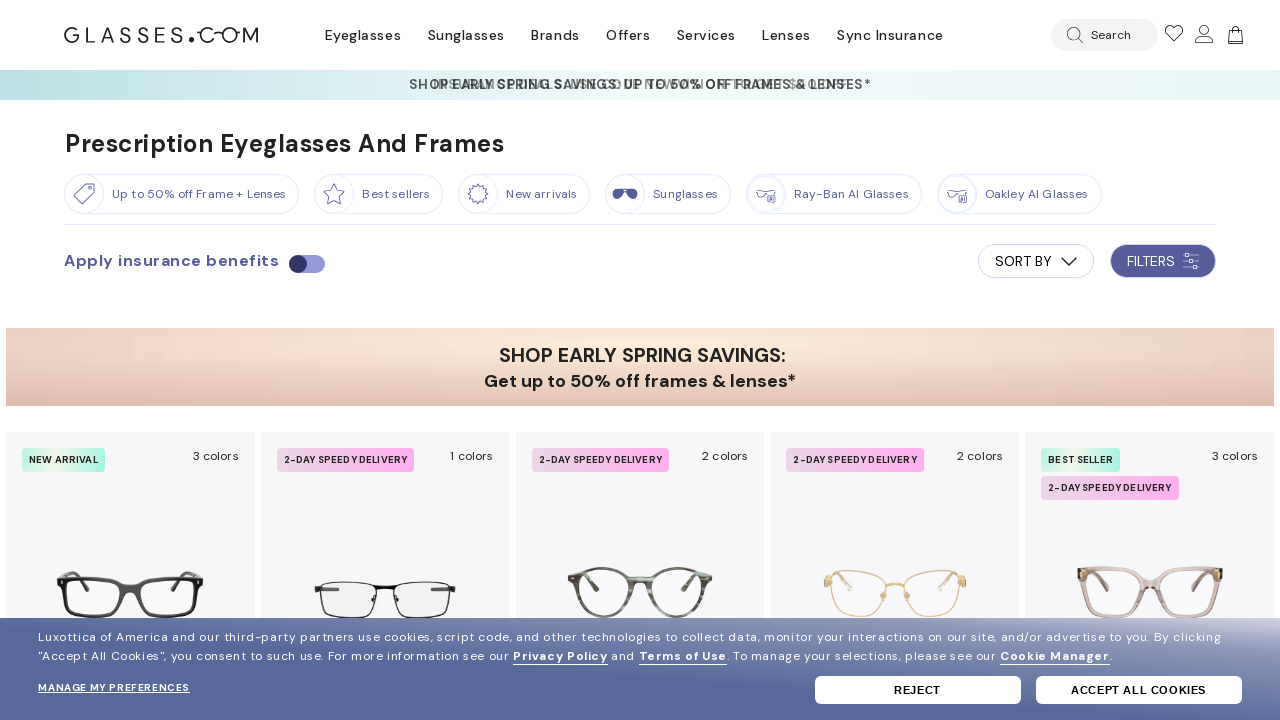

Product tiles are displayed on the catalog page
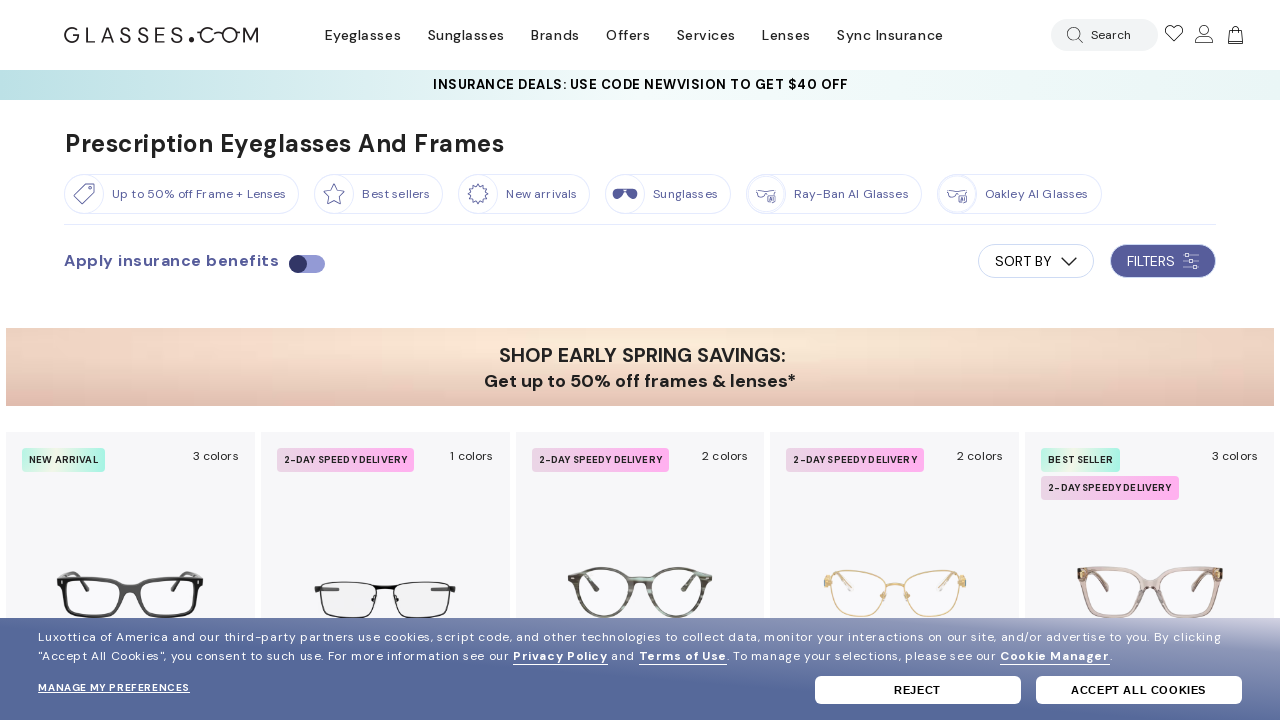

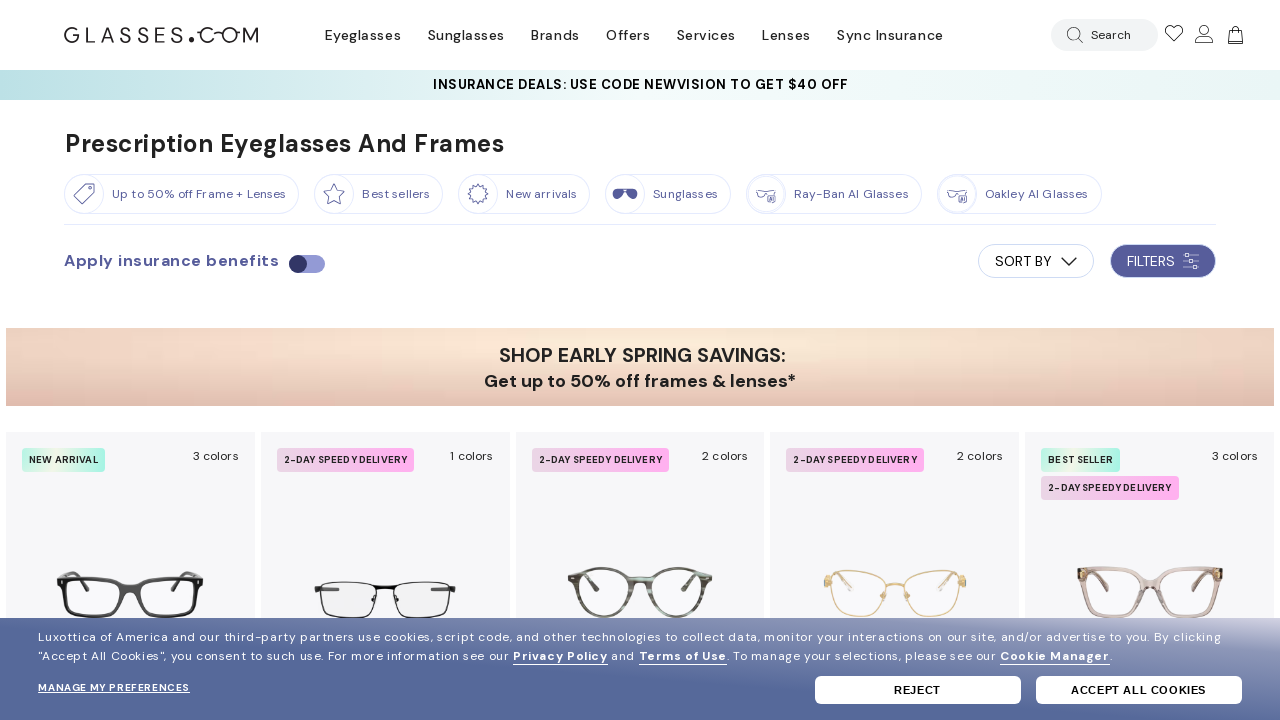